Tests the search functionality on a practice e-commerce site by typing a search query and verifying that the correct number of filtered products are displayed

Starting URL: https://rahulshettyacademy.com/seleniumPractise/#/

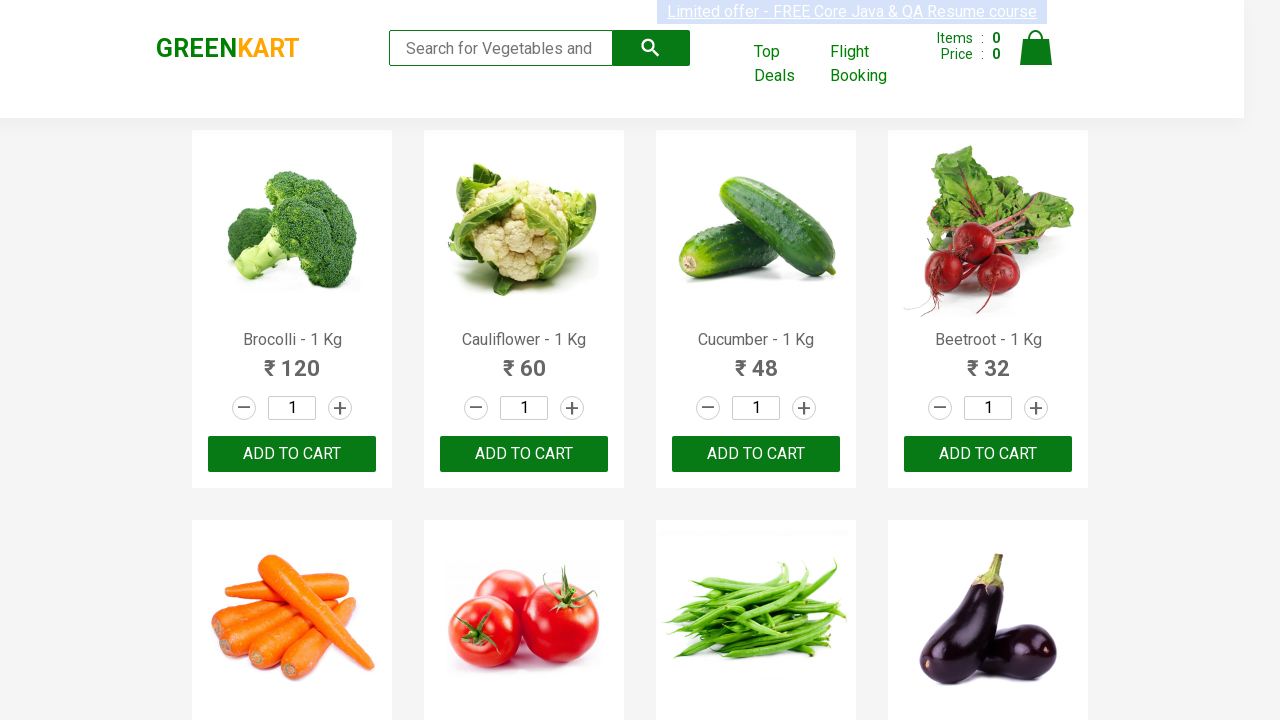

Filled search box with 'ca' on .search-keyword
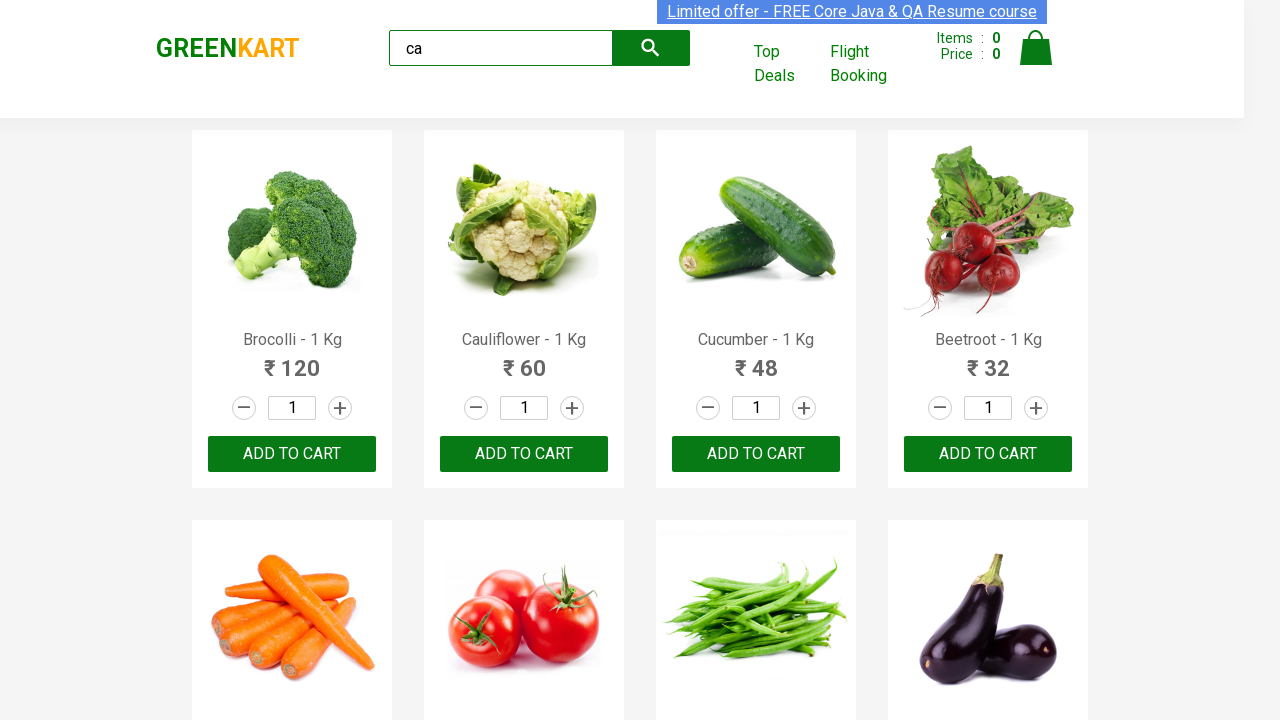

Waited 2 seconds for products to filter
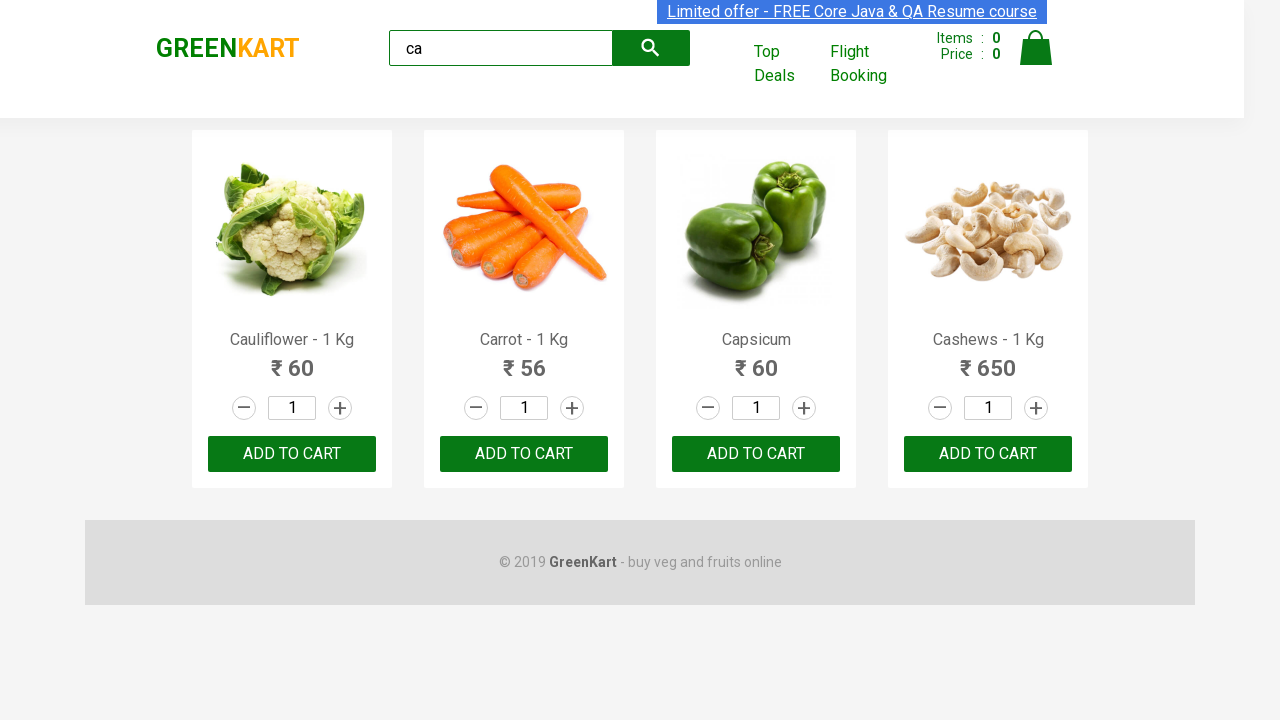

Located all visible products
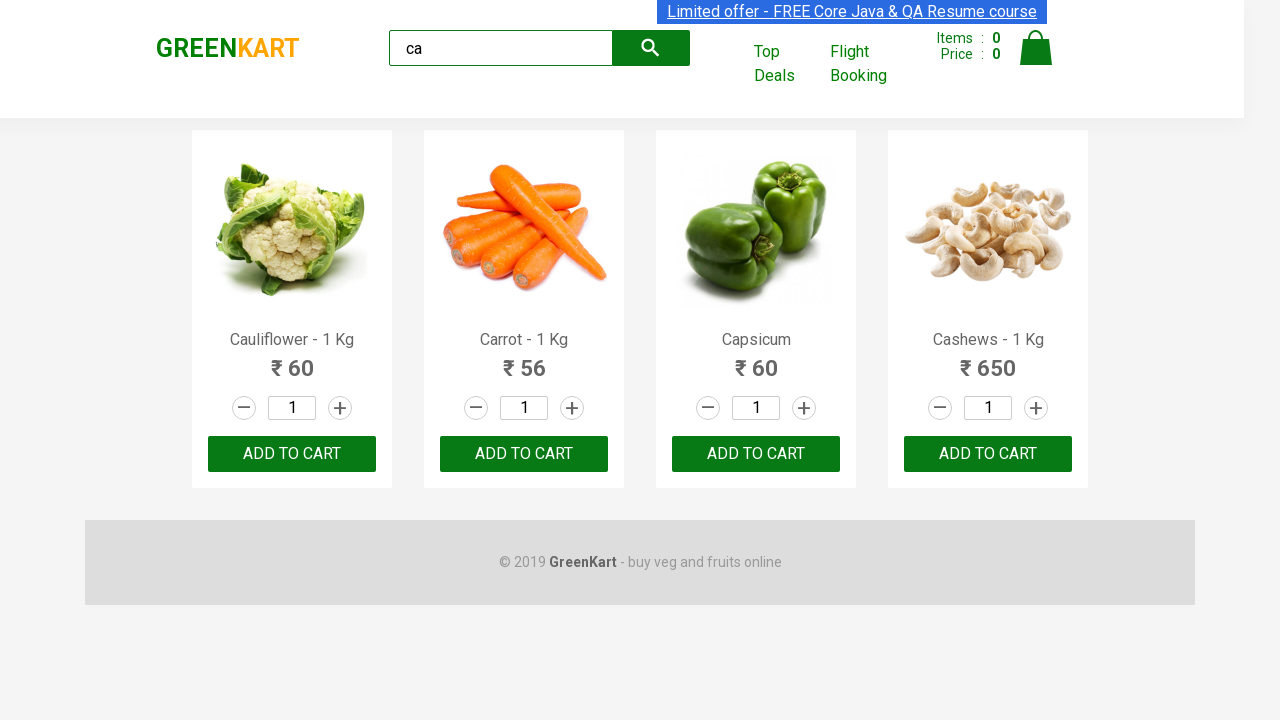

Verified that 4 products are displayed after searching for 'ca'
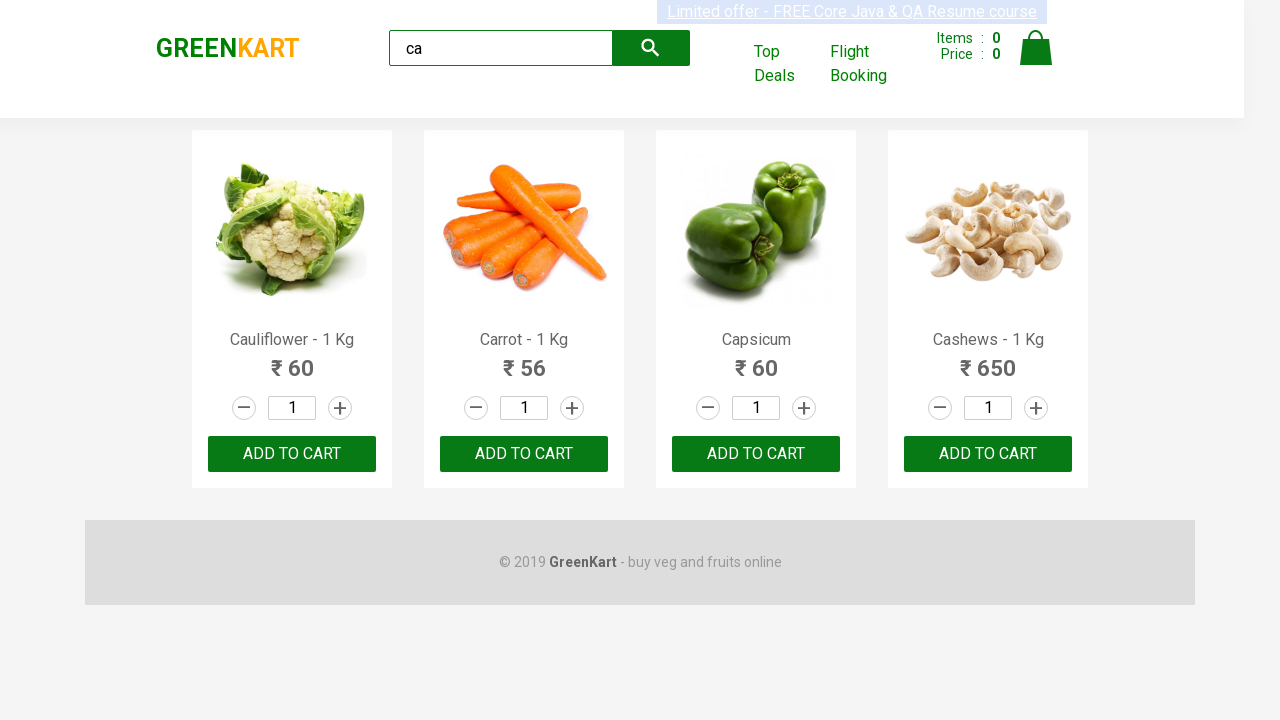

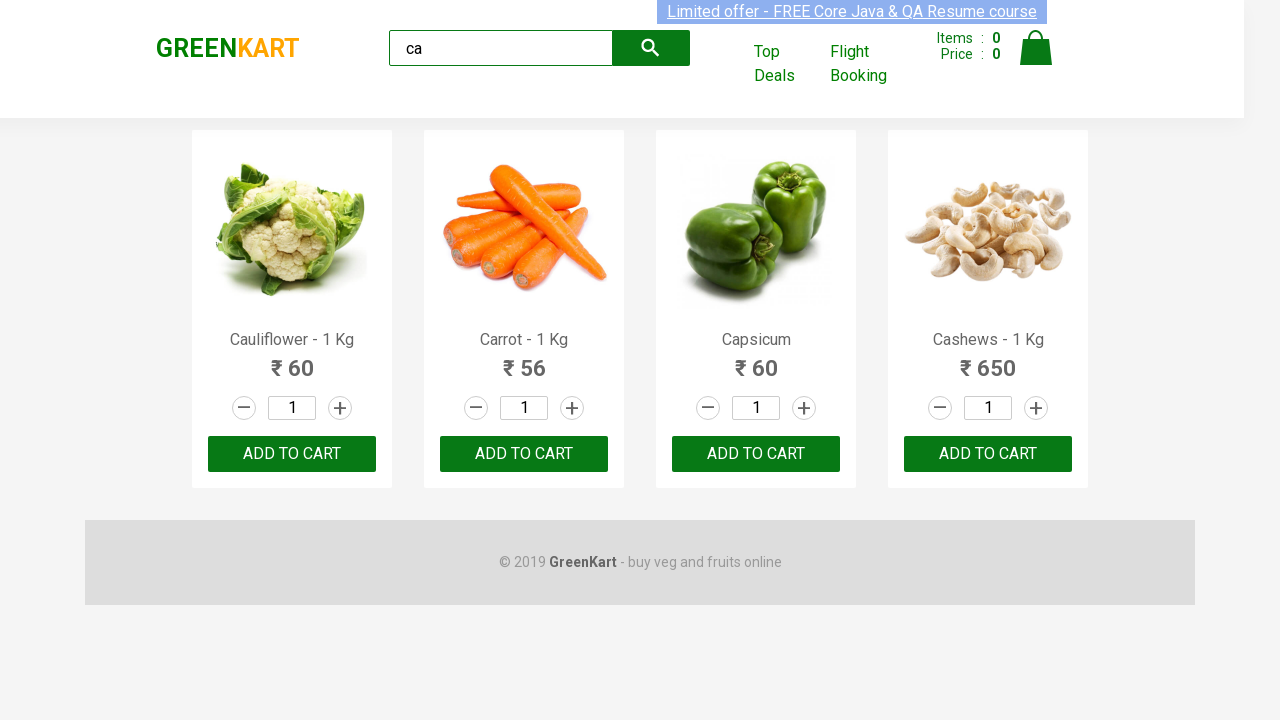